Tests drag and drop functionality on jQuery UI demo page by navigating to the Droppable section and dragging an element to the drop target

Starting URL: https://jqueryui.com

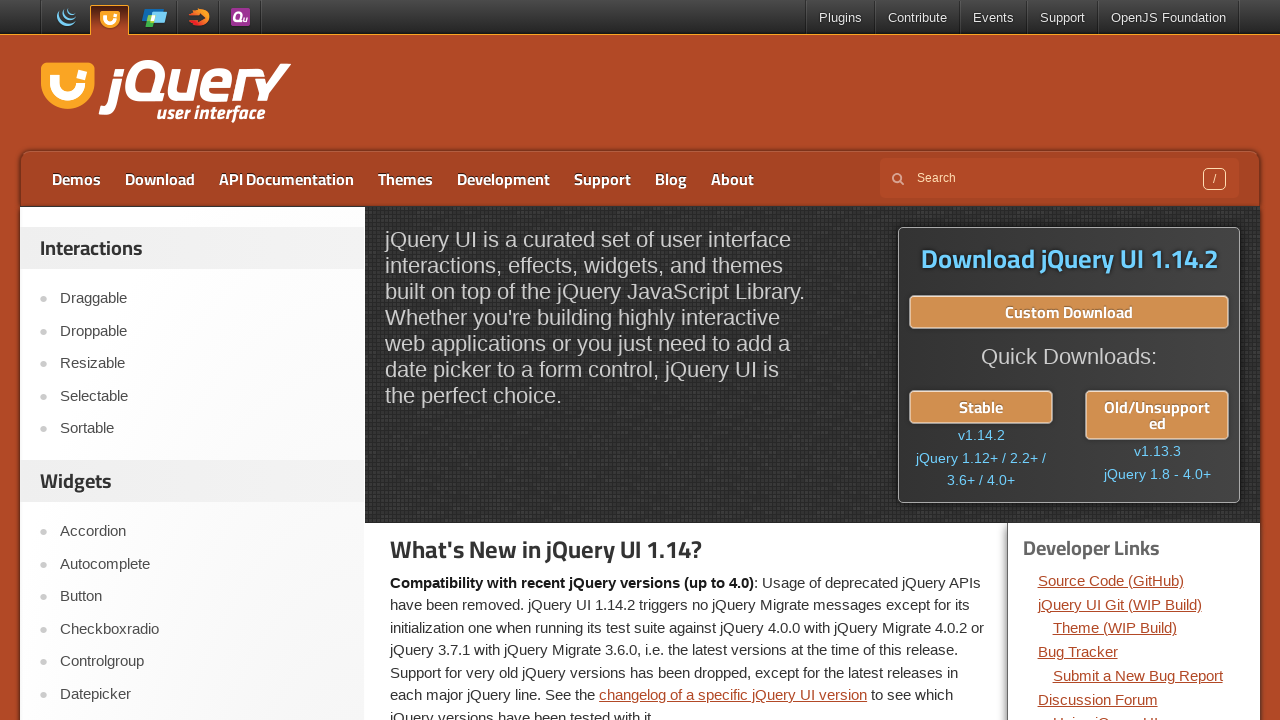

Navigated to jQuery UI homepage
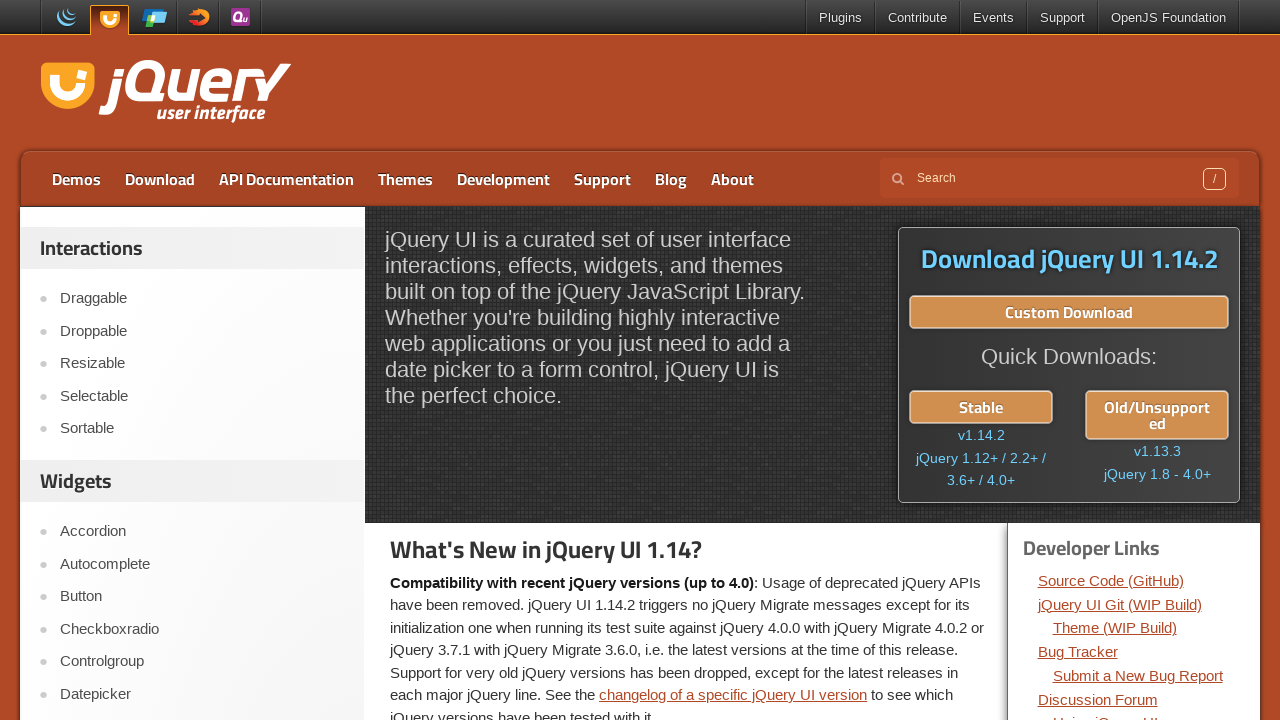

Clicked on Droppable link to navigate to drag and drop demo at (202, 331) on text=Droppable
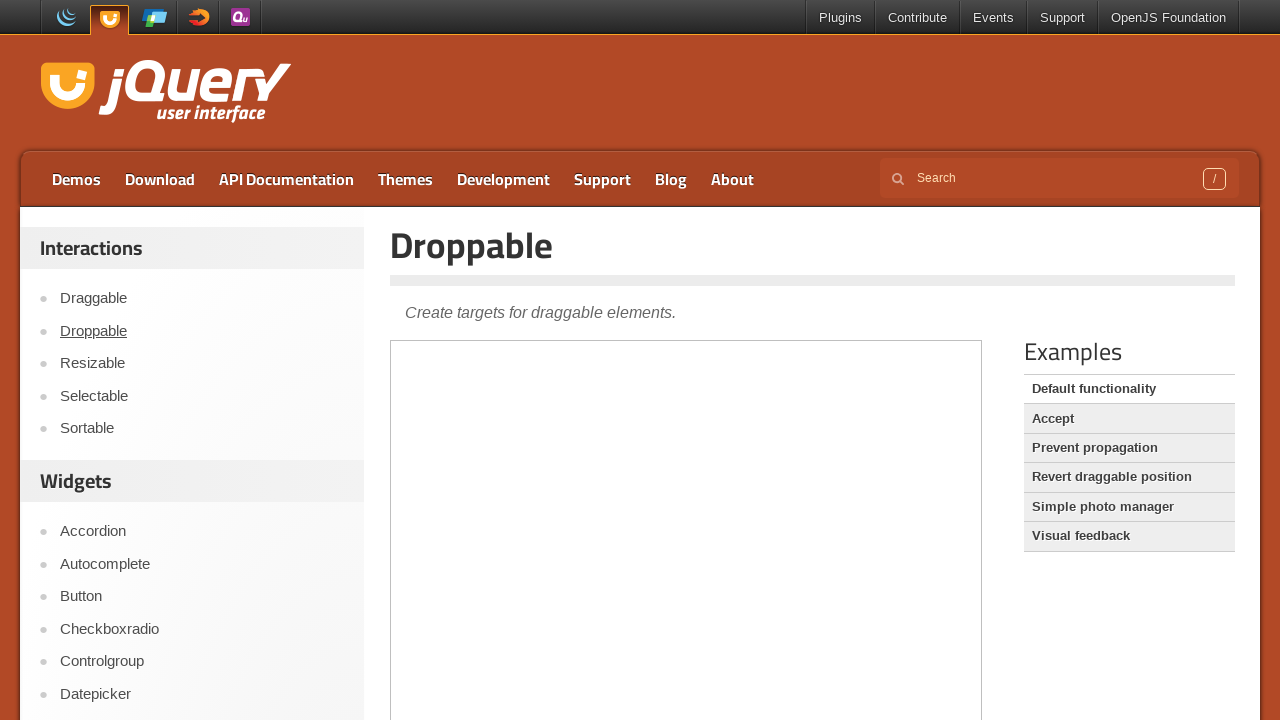

Located the demo iframe
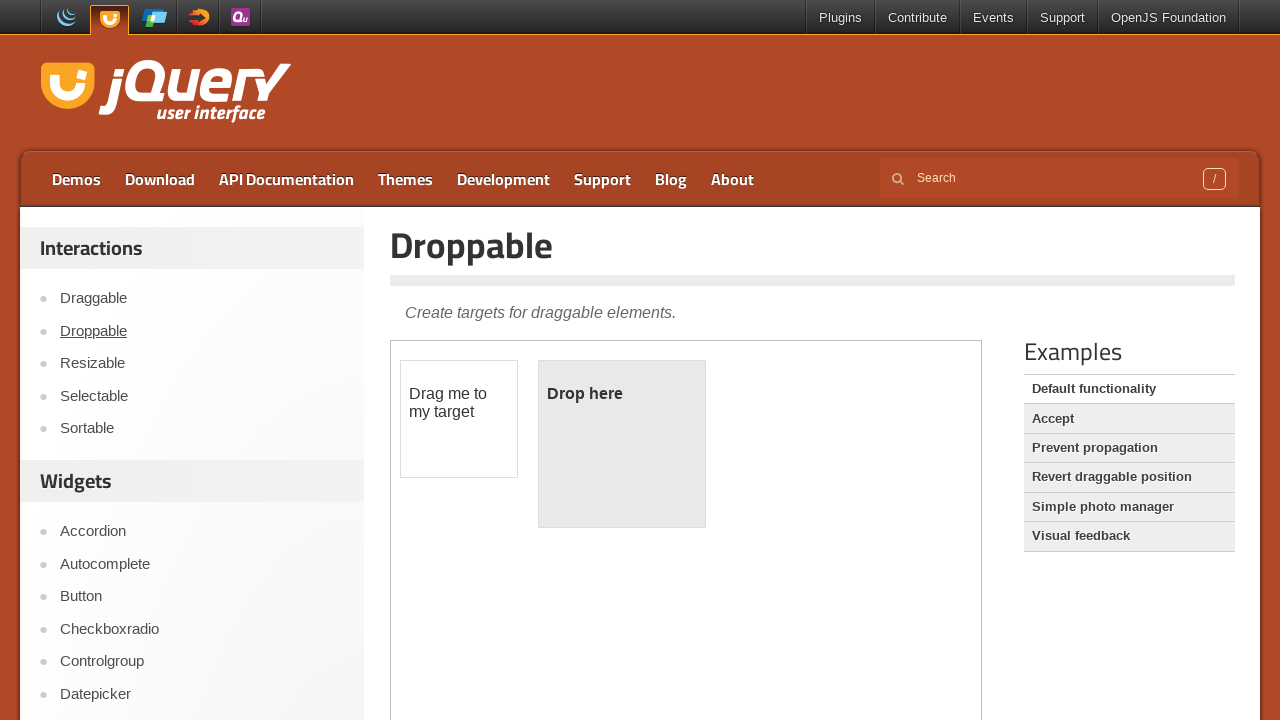

Located draggable element
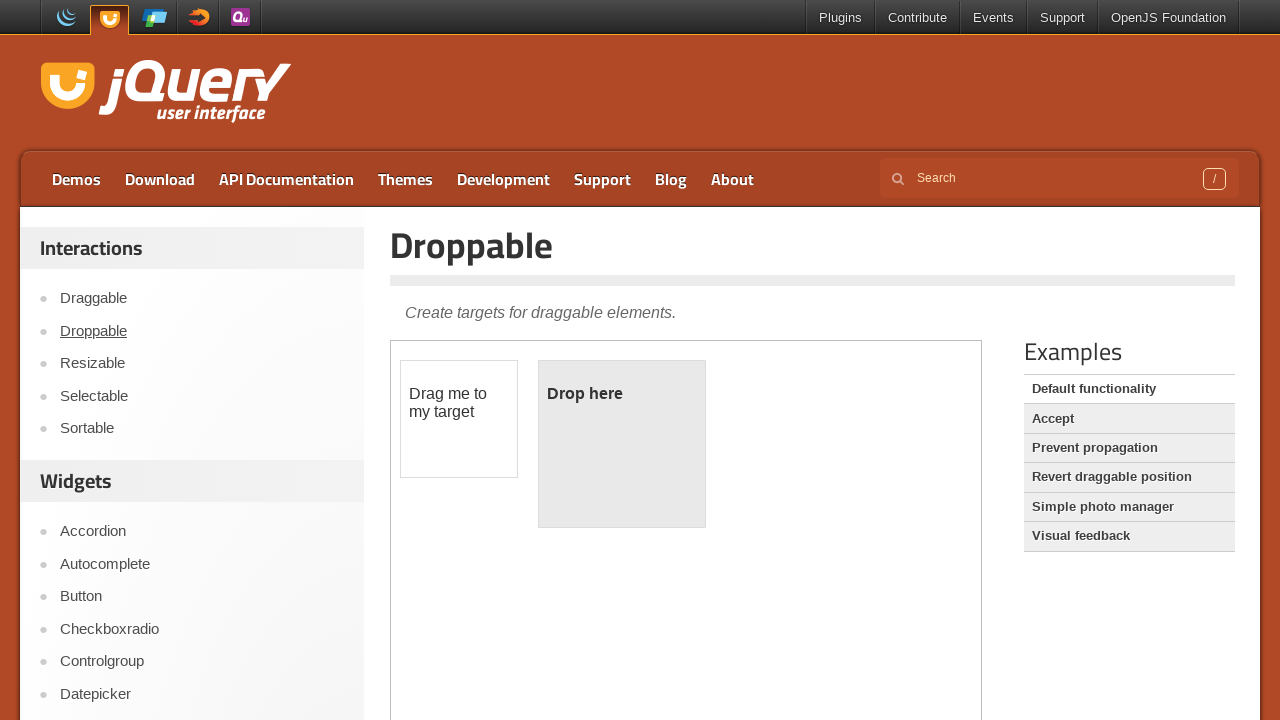

Located droppable target element
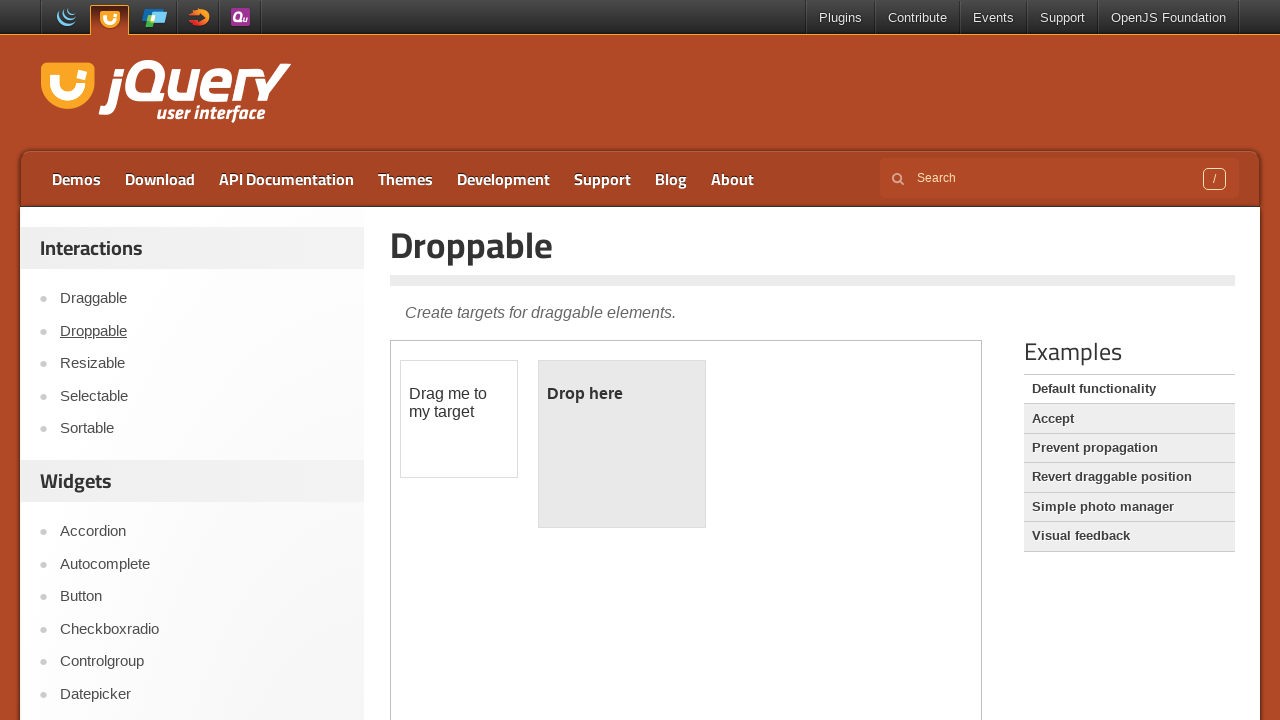

Performed drag and drop operation from draggable element to droppable target at (622, 444)
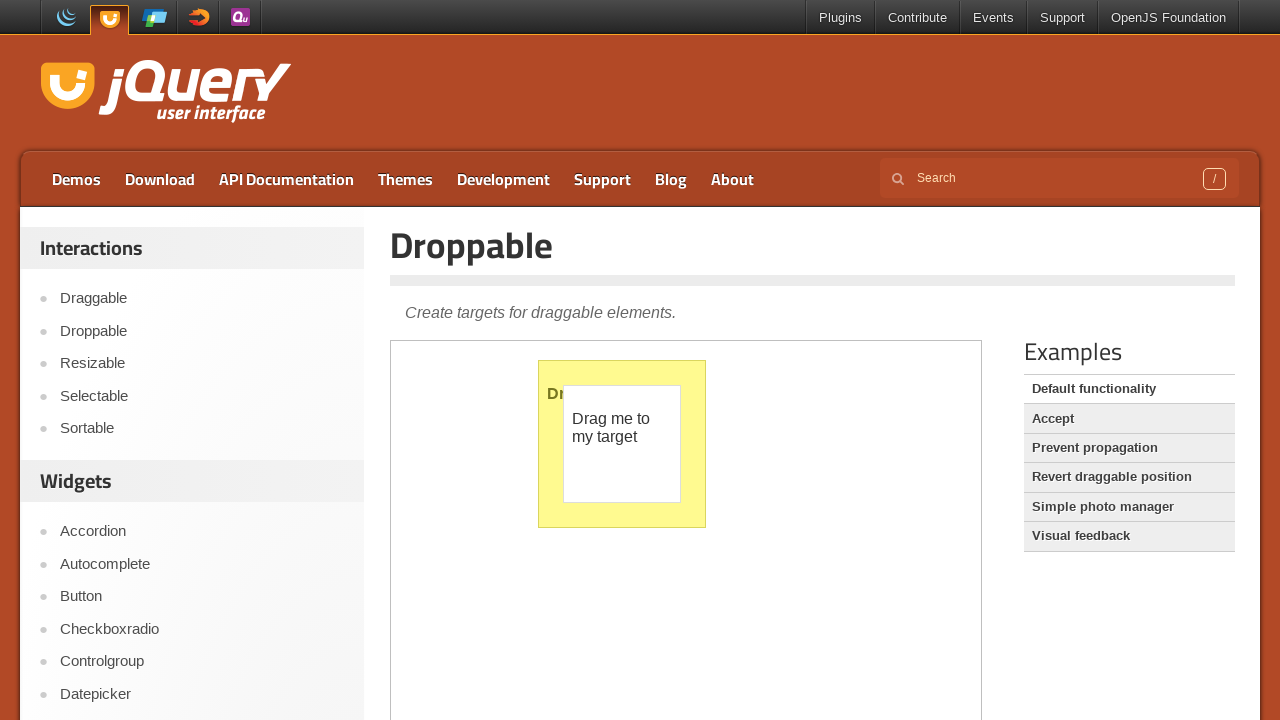

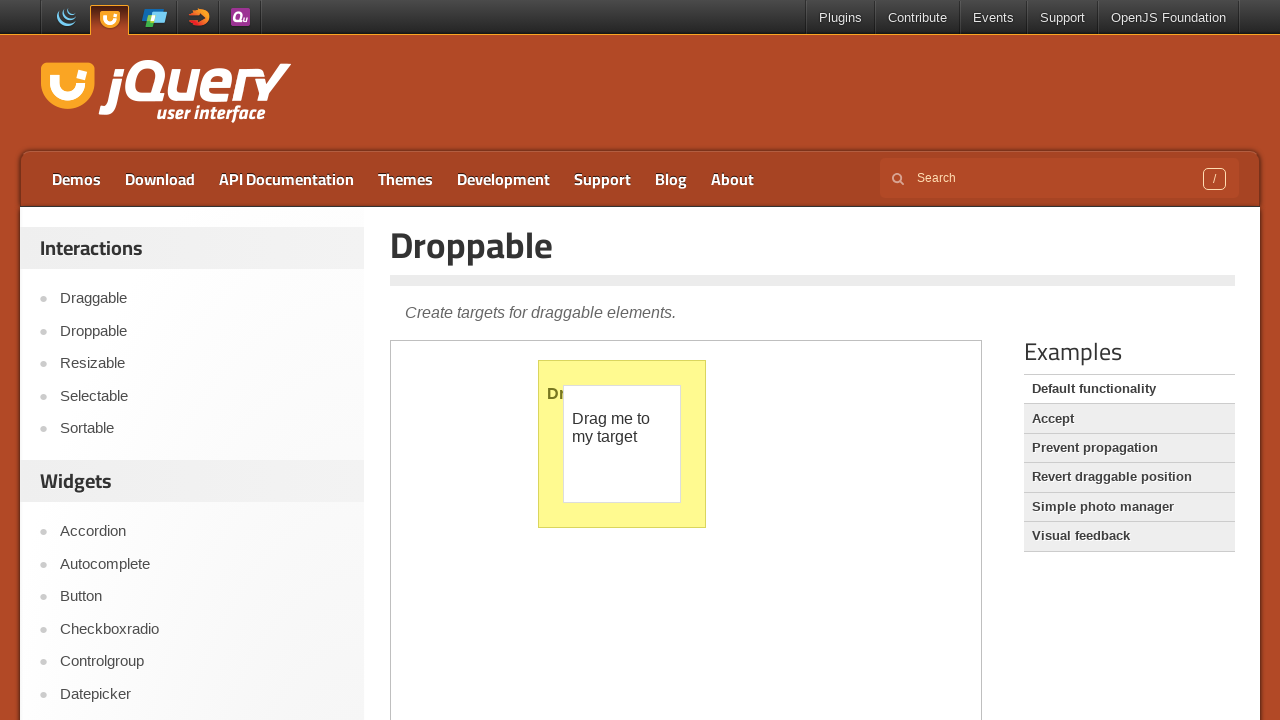